Tests clicking the "Add Element" button on a demo page that demonstrates adding and removing elements dynamically.

Starting URL: https://the-internet.herokuapp.com/add_remove_elements/

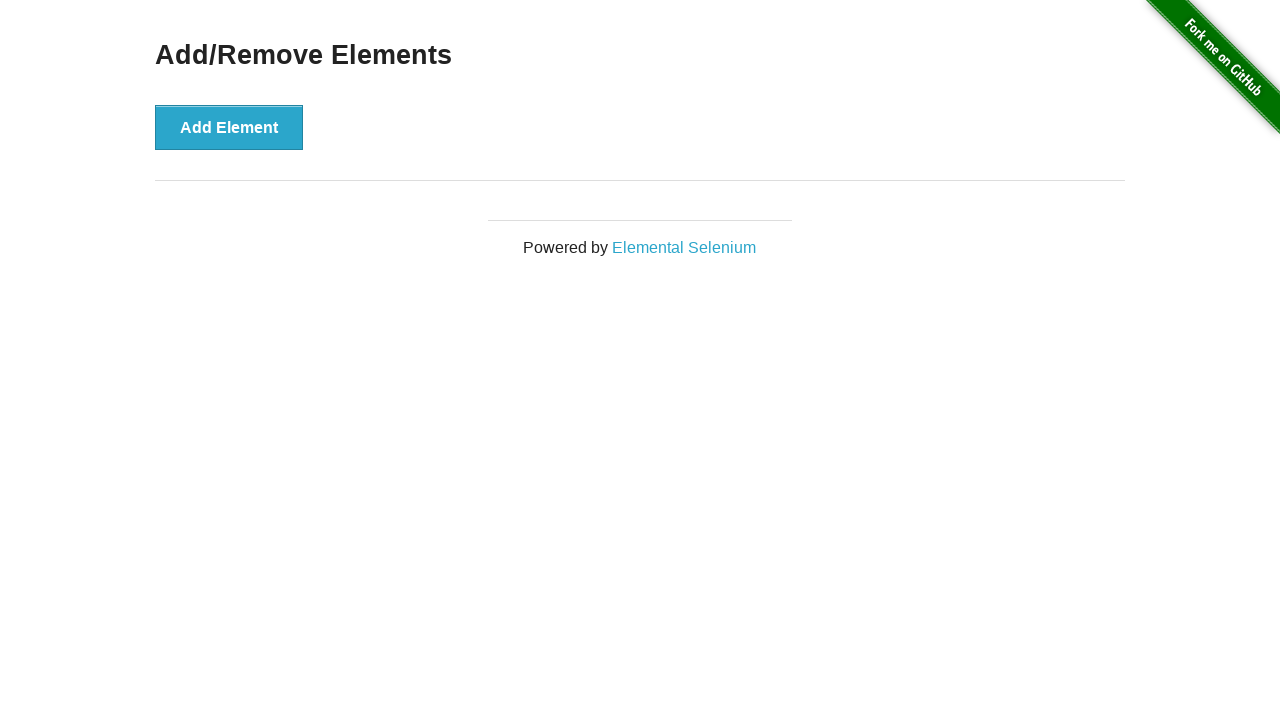

Clicked the 'Add Element' button using chained locator at (229, 127) on div >> button
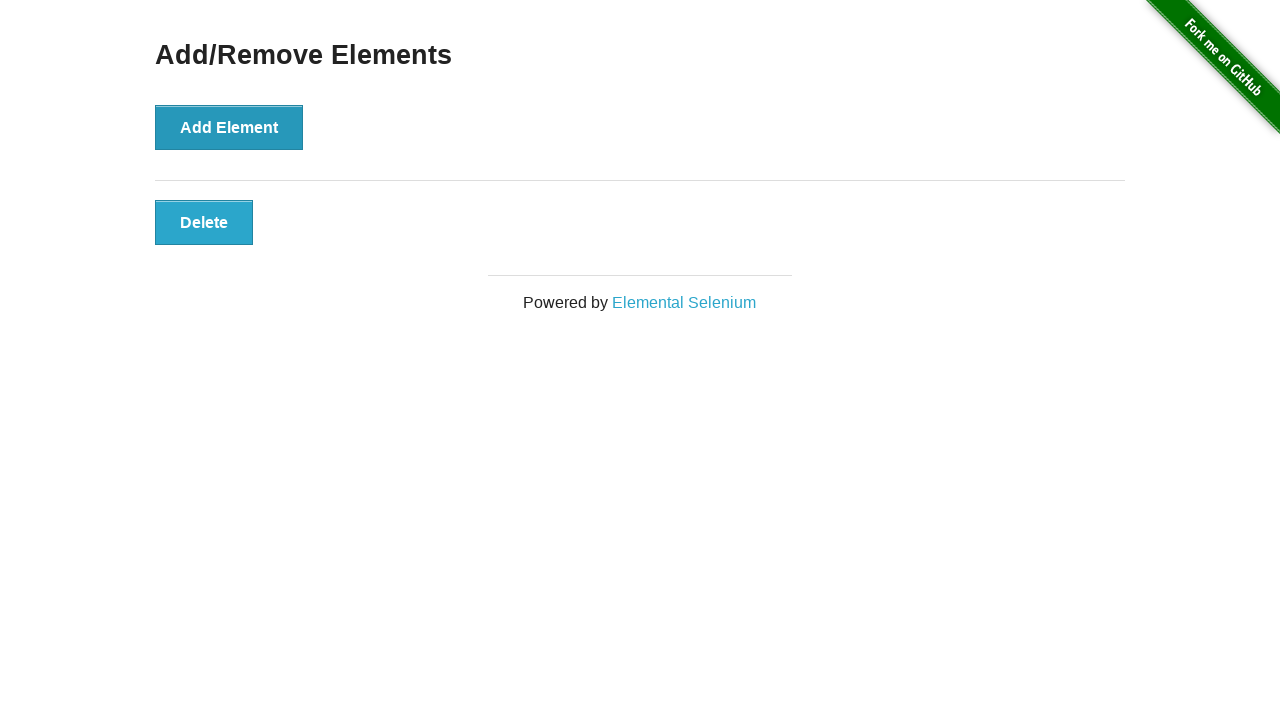

Waited for 'Delete' button to appear after clicking 'Add Element'
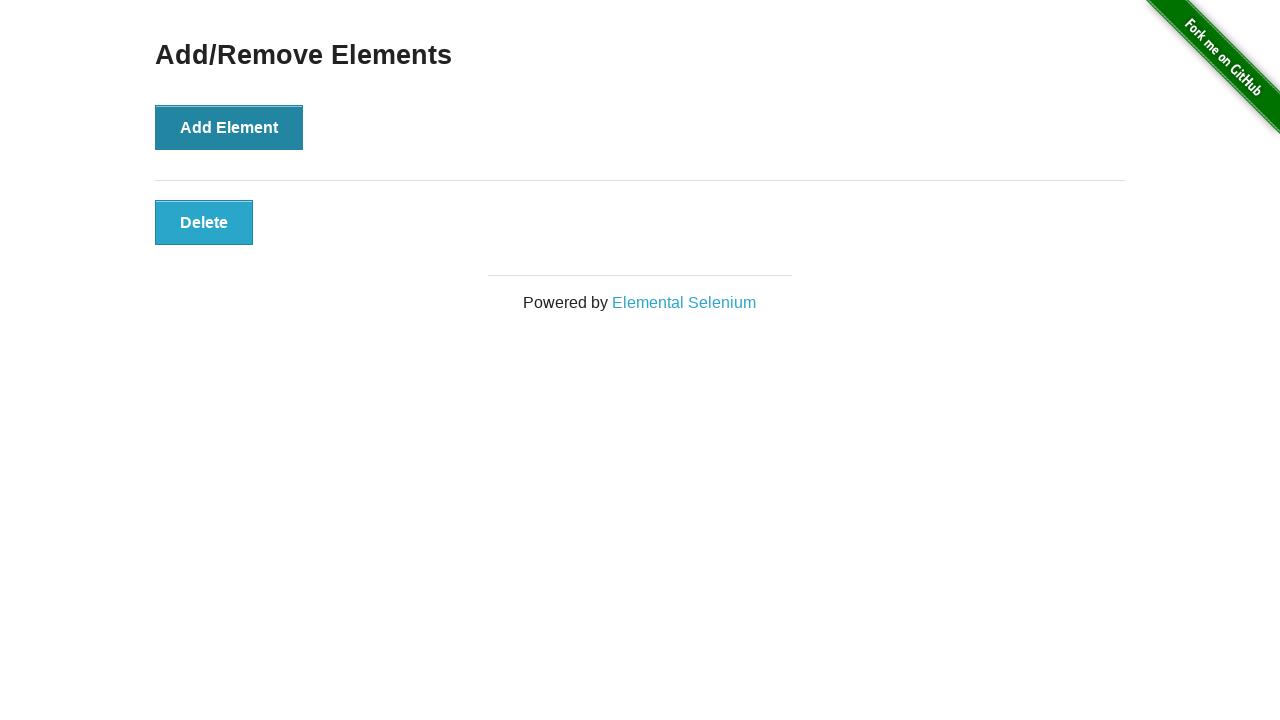

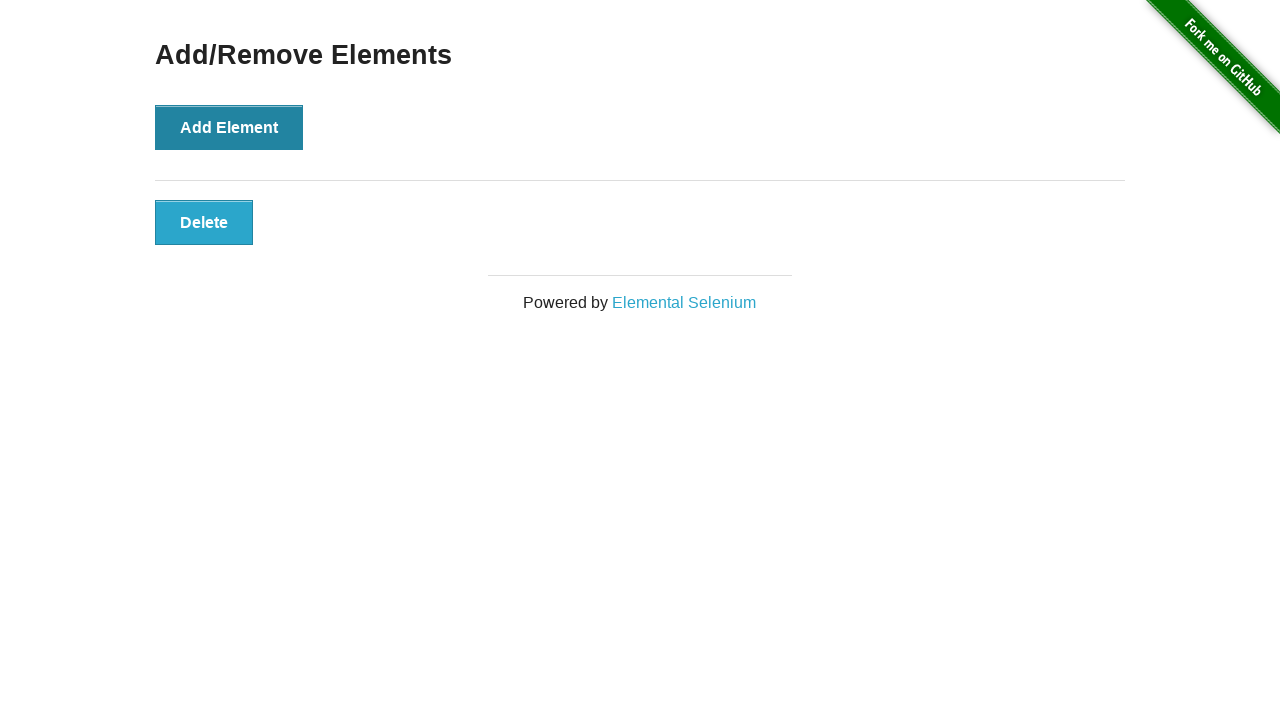